Tests double-click functionality by double-clicking a div to reveal a hidden input

Starting URL: https://example.cypress.io/commands/actions

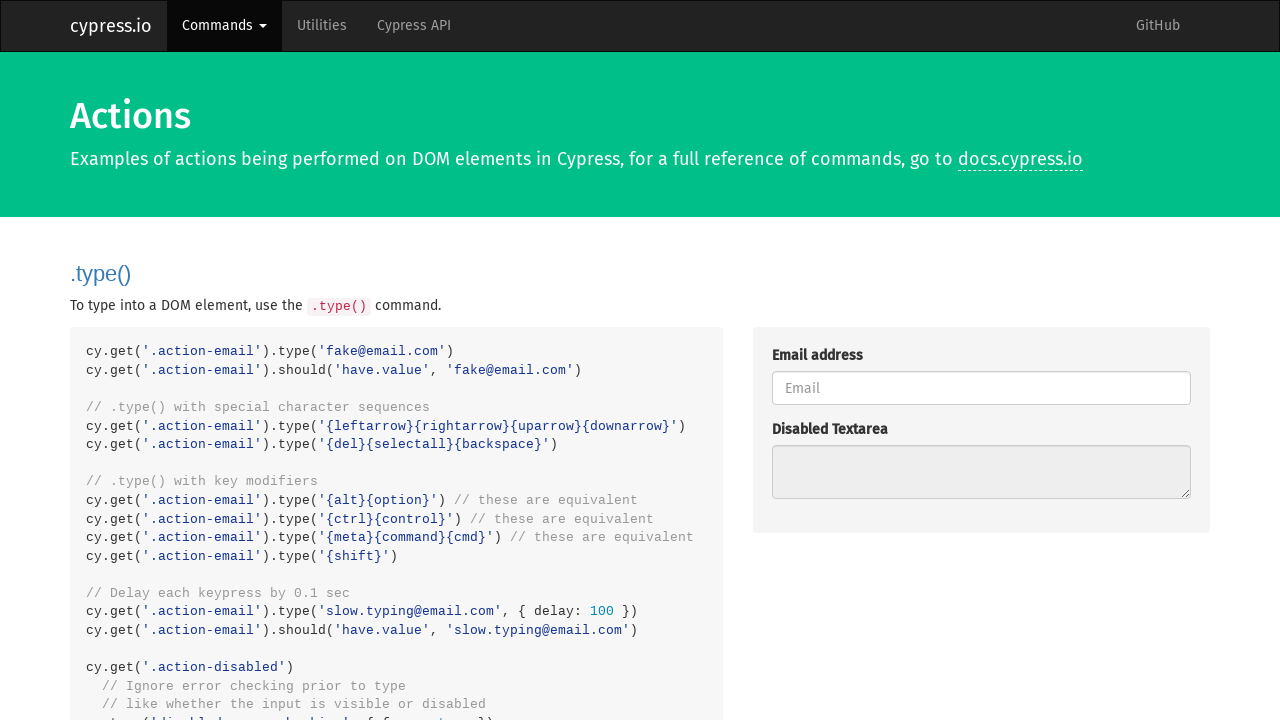

Double-clicked the action div to reveal hidden input at (981, 360) on .action-div
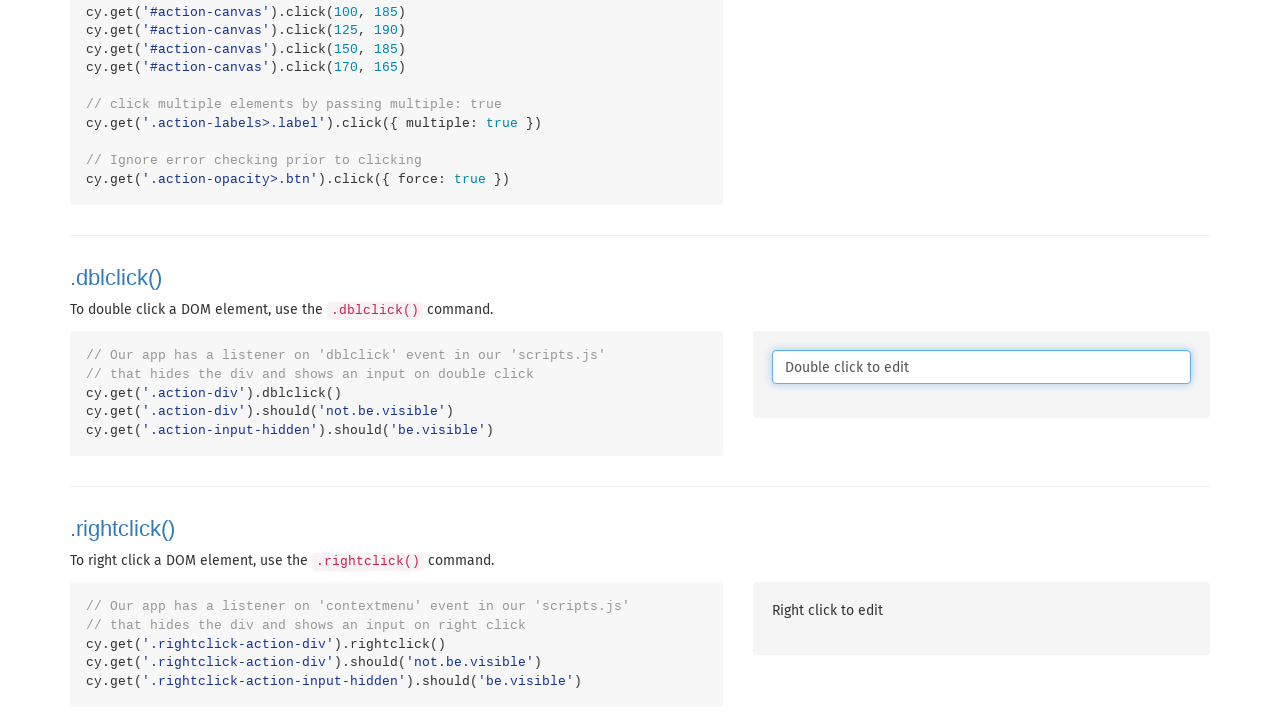

Hidden input element became visible after double-click
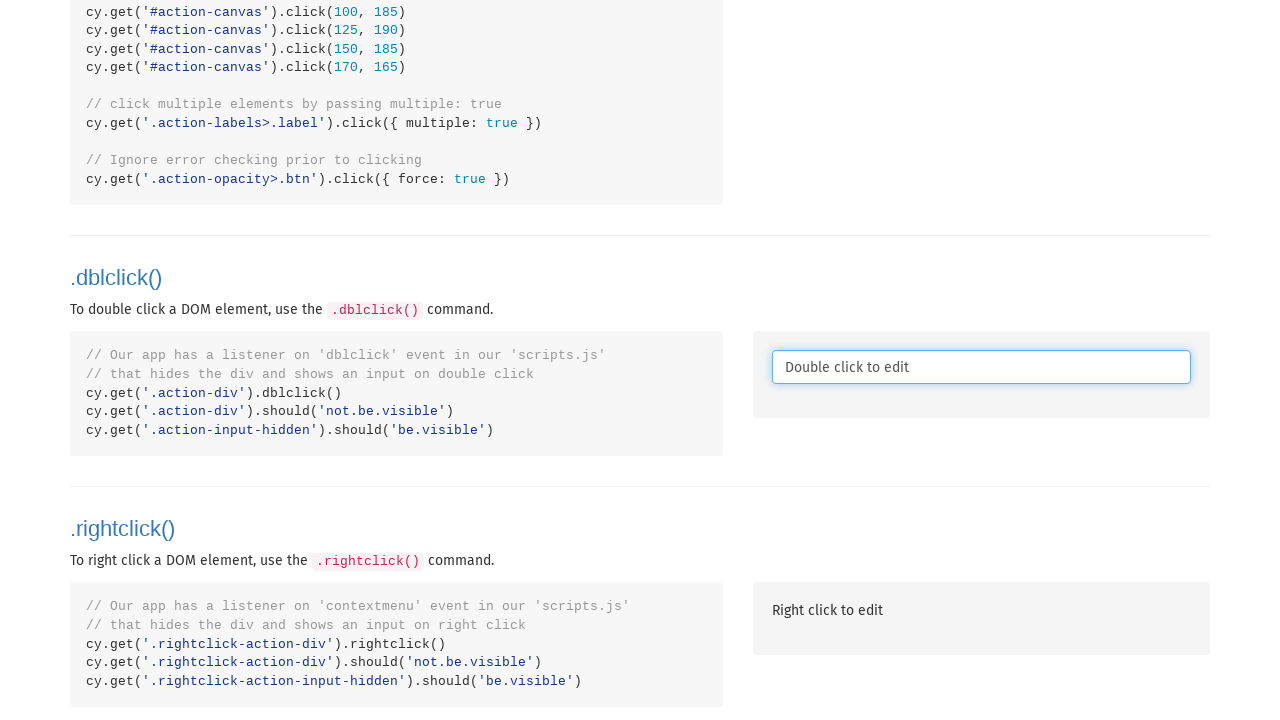

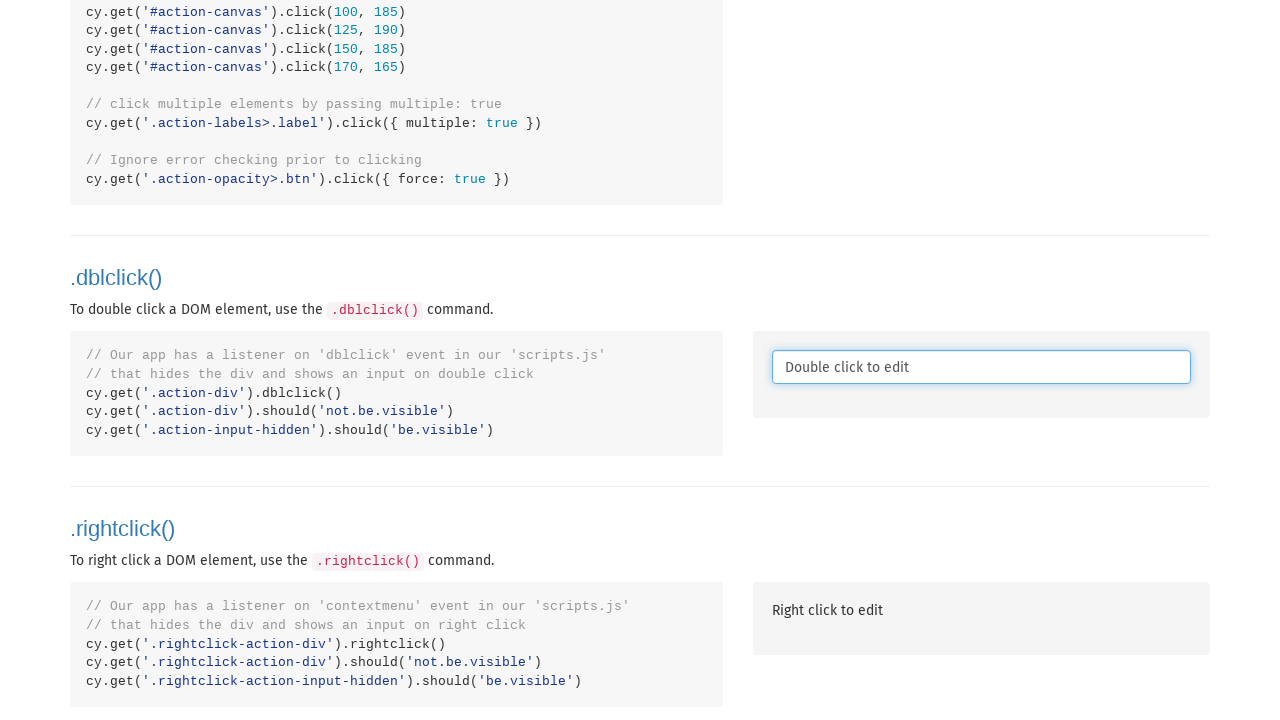